Tests screenshot capture functionality by navigating to a blog, clicking read more links, and taking screenshots of articles.

Starting URL: https://ui.vision/blog/

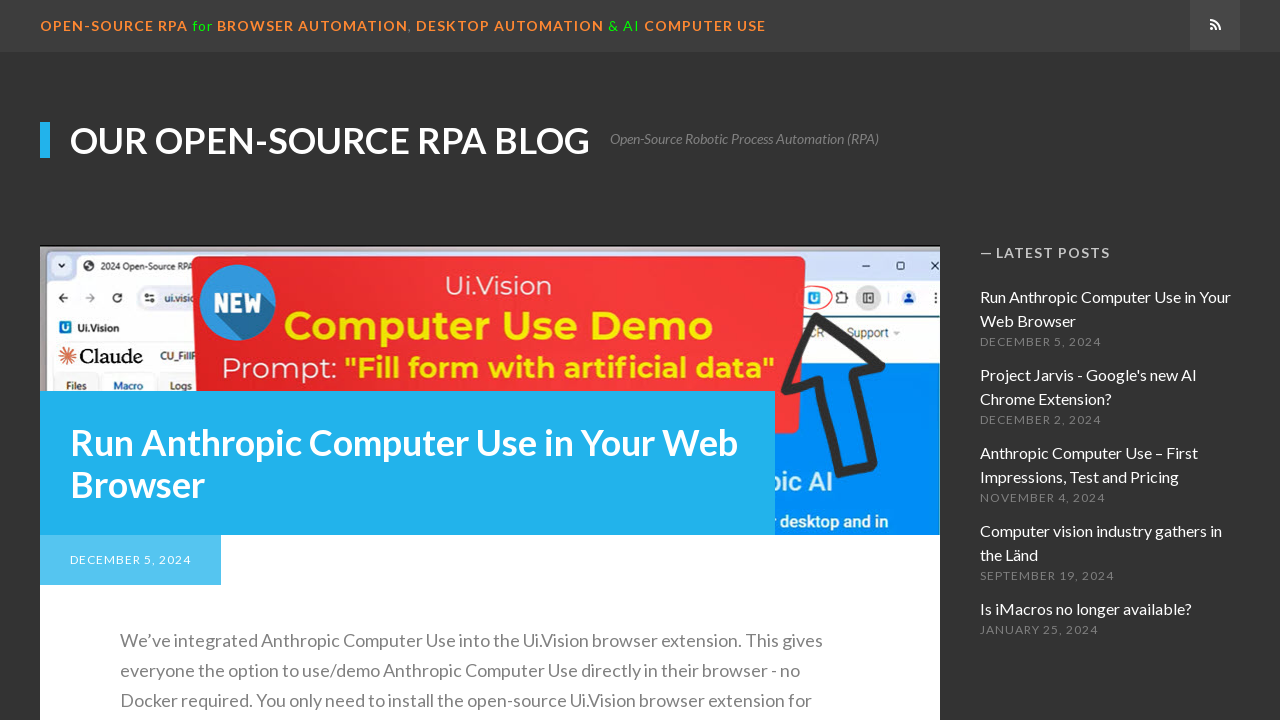

Clicked first 'read more' link on blog at (175, 360) on text=read more >> nth=0
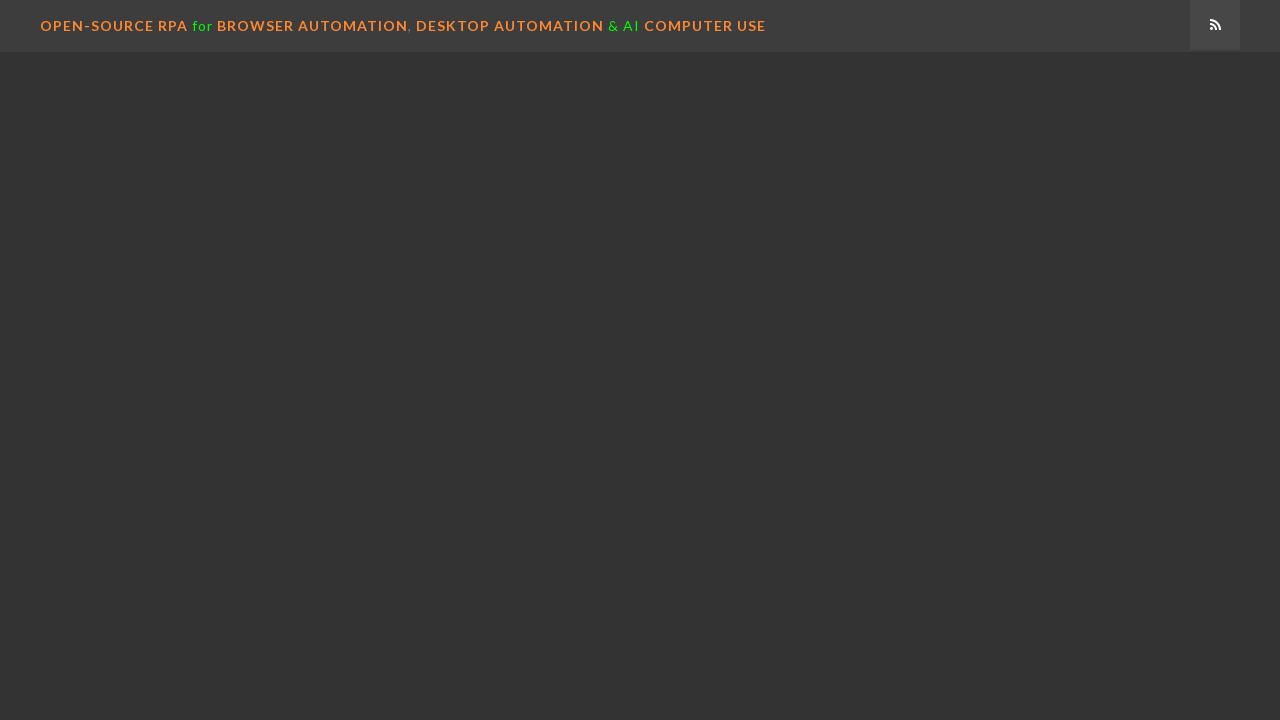

First article page loaded
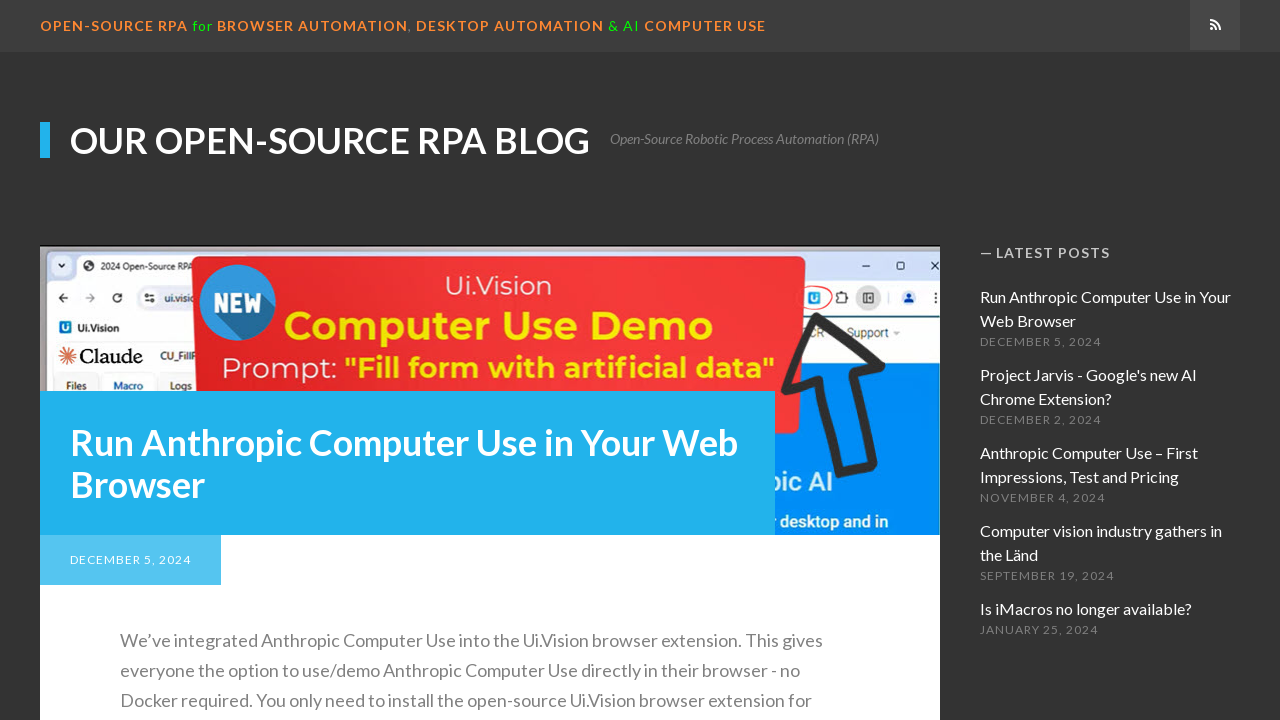

Navigated back to blog homepage
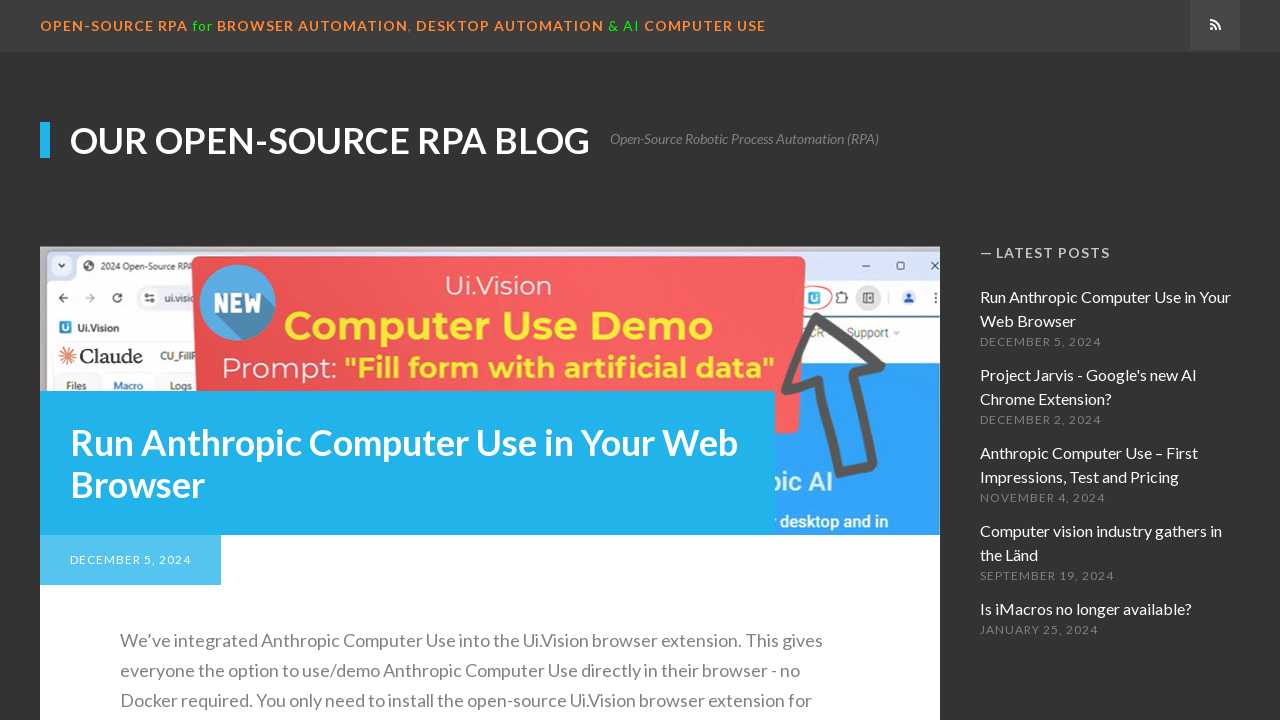

Clicked second 'read more' link on blog at (175, 360) on text=read more >> nth=1
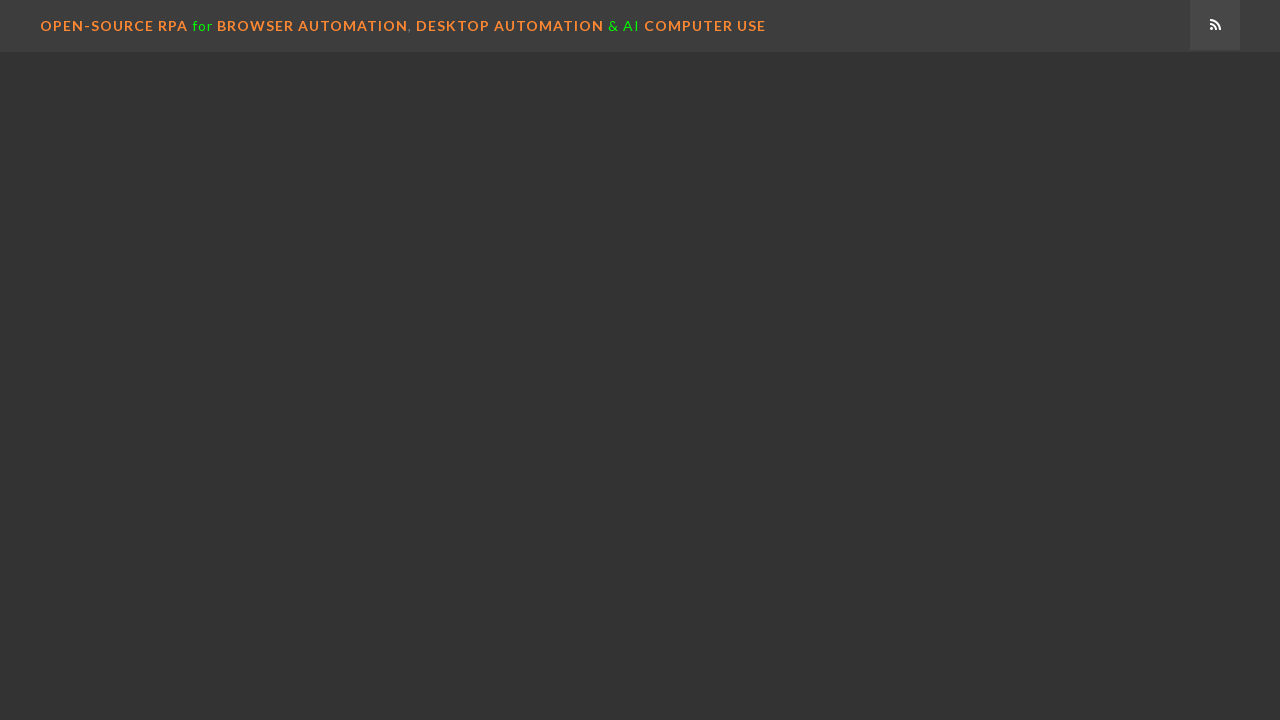

Second article page loaded
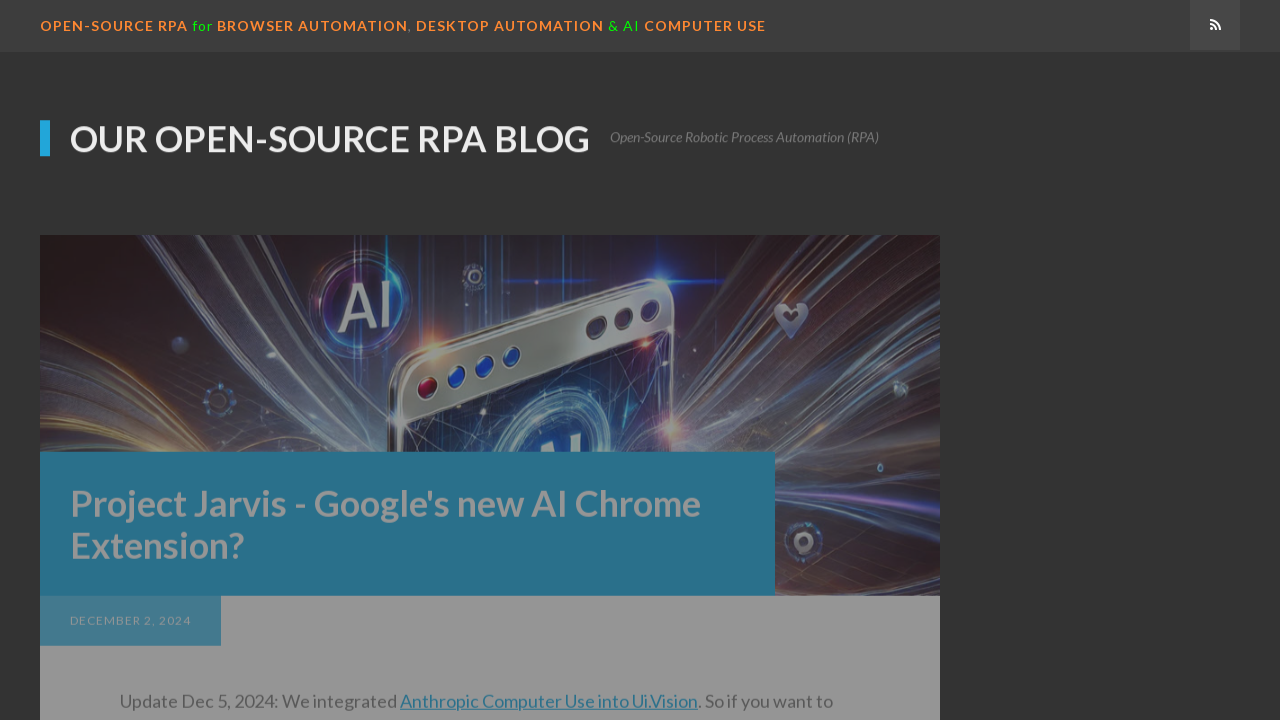

Blog navigation link confirmed on article page
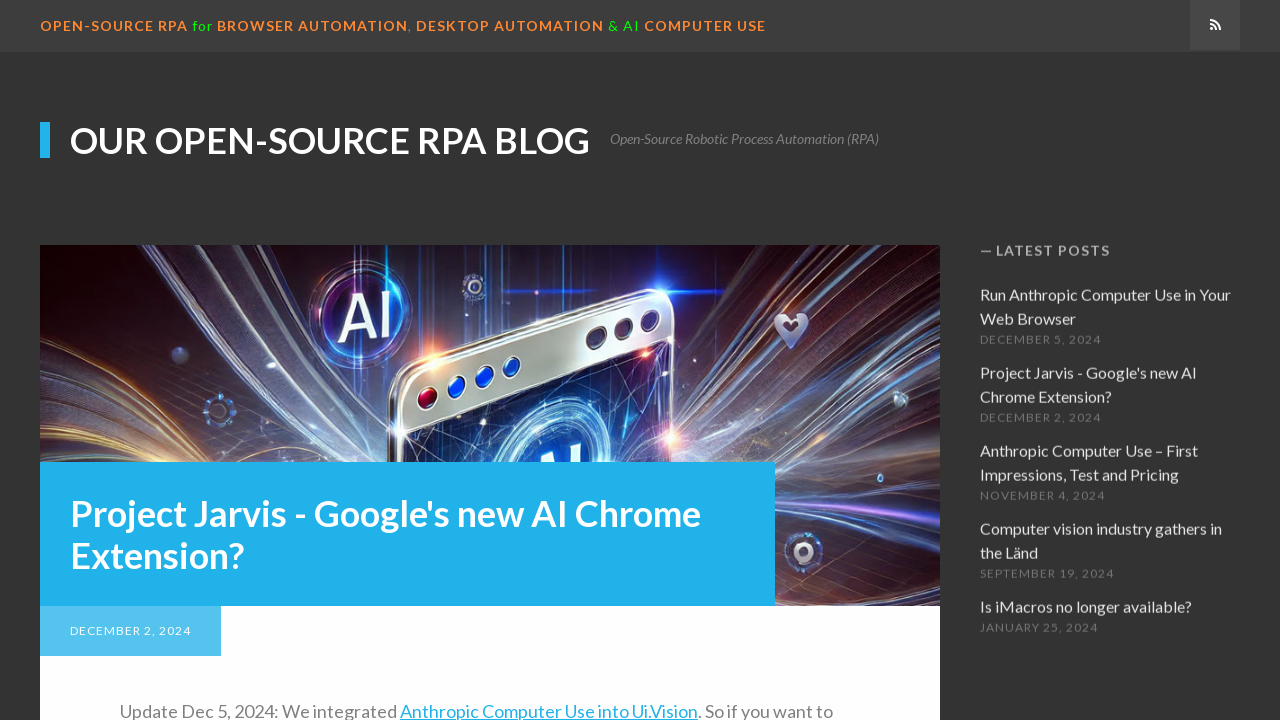

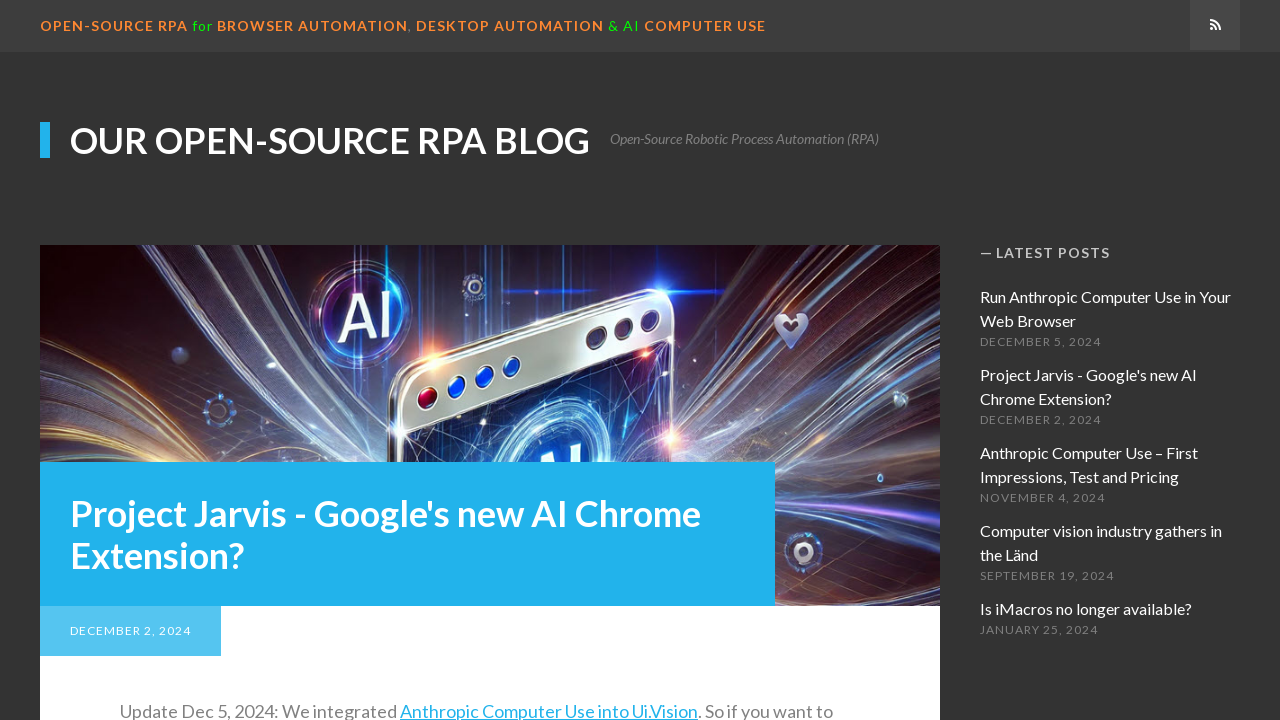